Tests checking if the Get Started button is clickable on the WebdriverIO homepage

Starting URL: https://webdriver.io

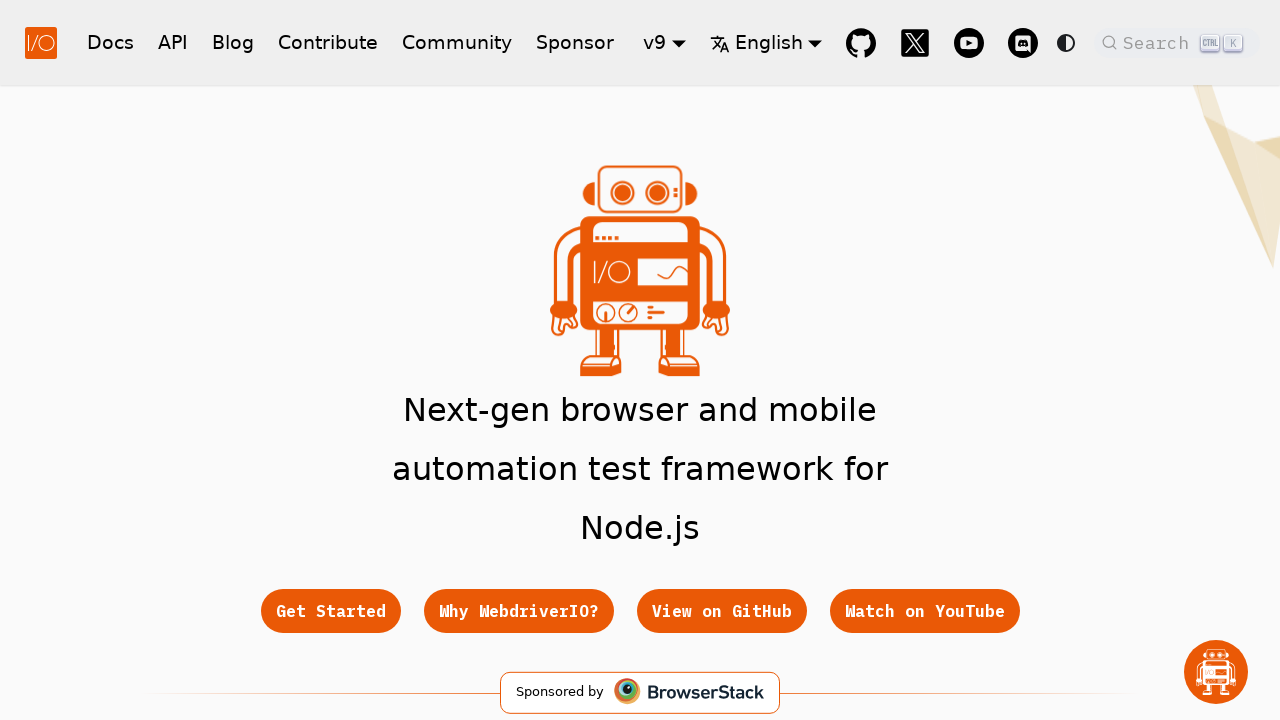

Waited for Get Started button to be visible on WebdriverIO homepage
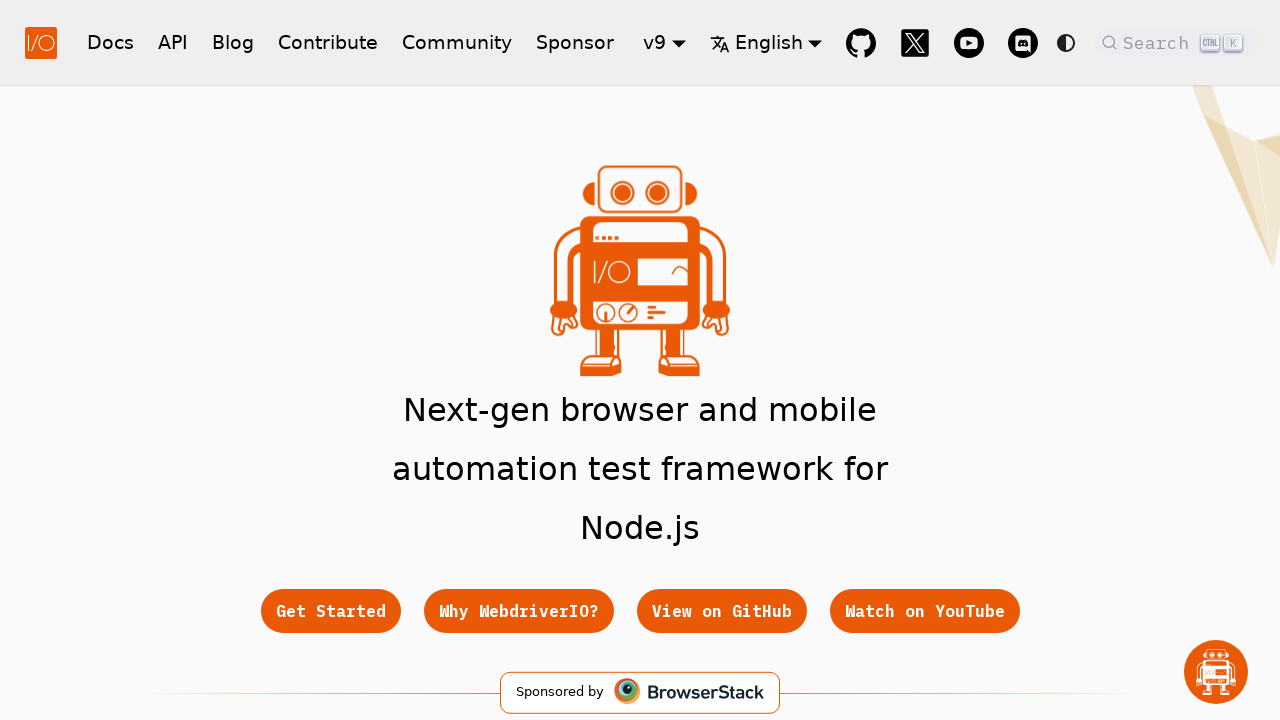

Verified that Get Started button is clickable
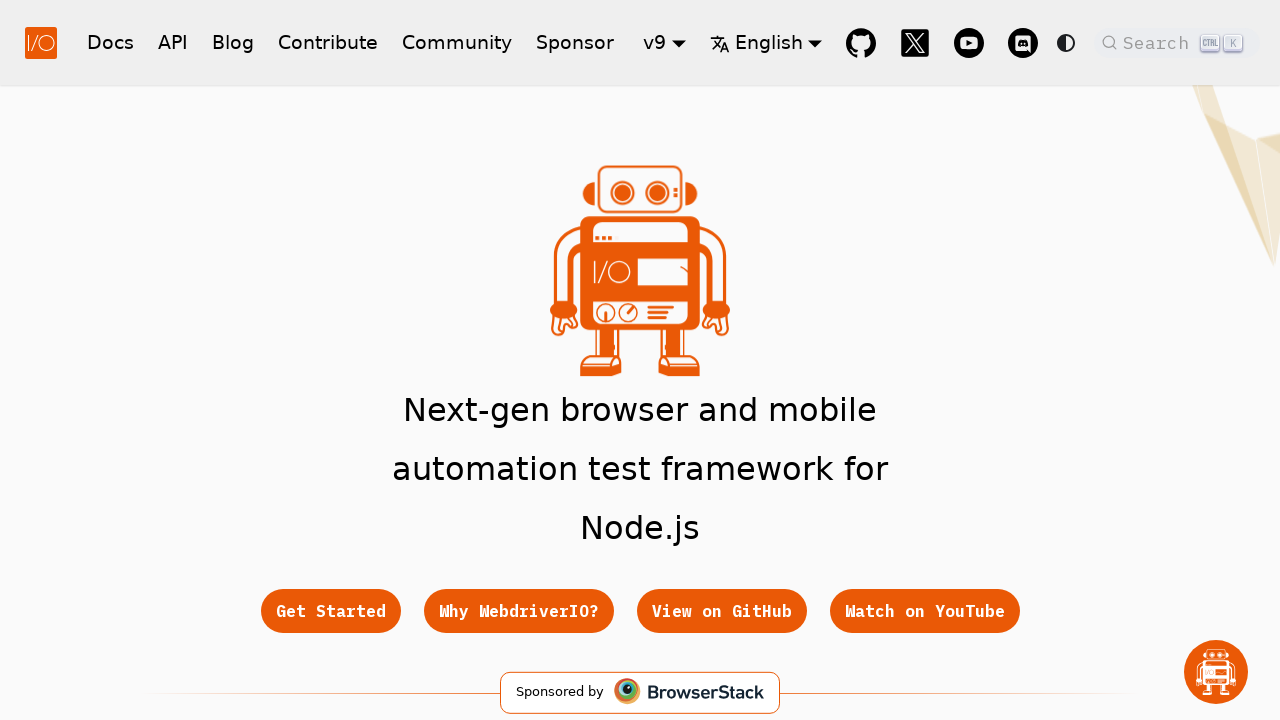

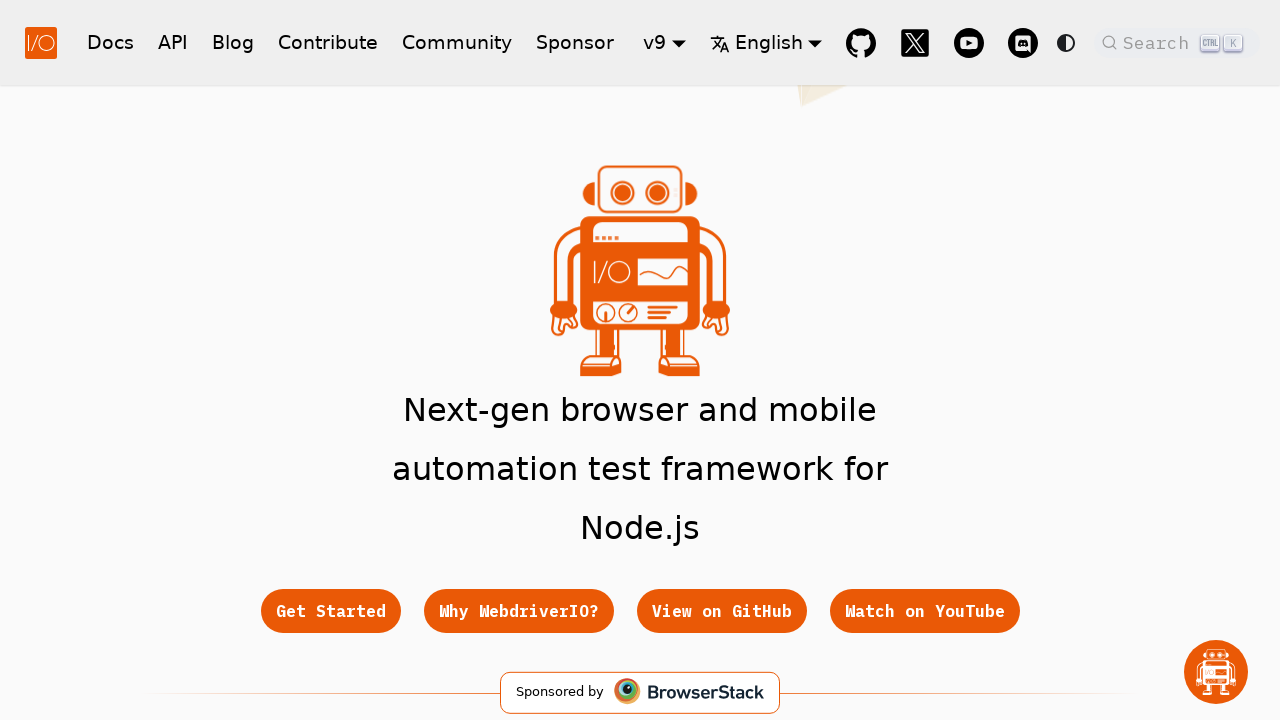